Tests dynamic loading functionality where an element is rendered after clicking a start button, waiting for the loading to complete and verifying the finish text appears.

Starting URL: https://the-internet.herokuapp.com/dynamic_loading/2

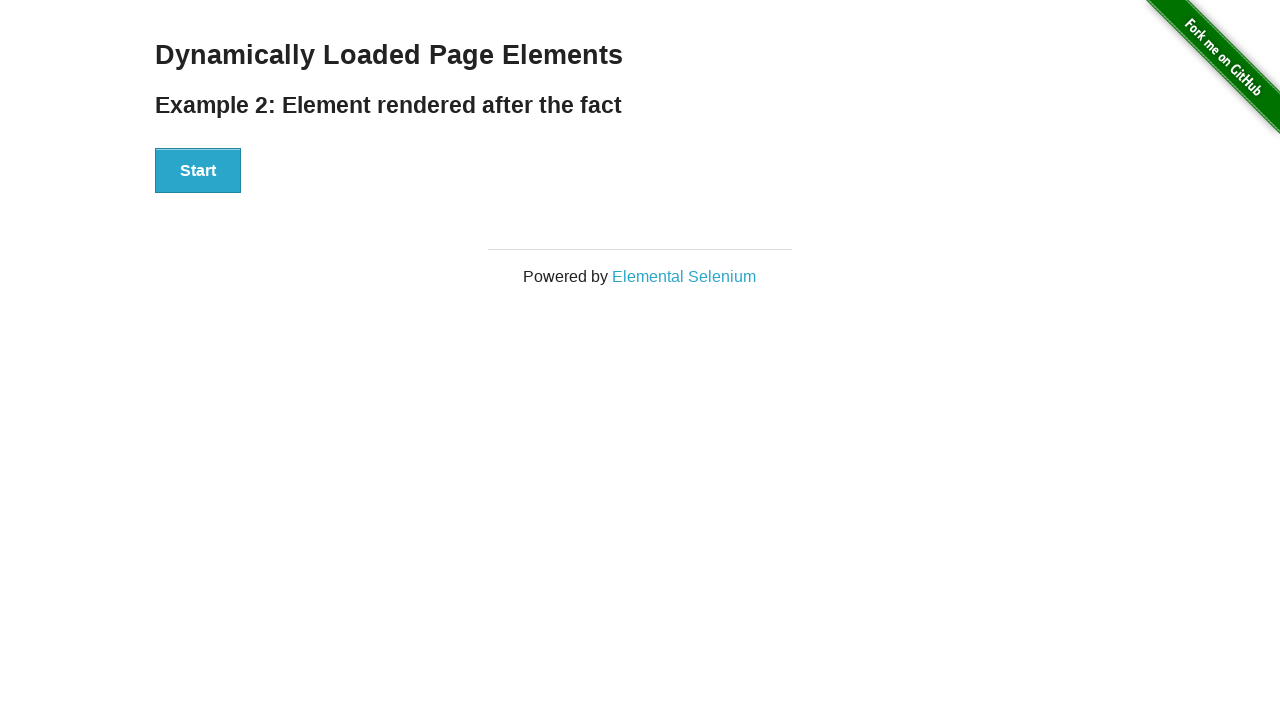

Clicked start button to trigger dynamic loading at (198, 171) on #start button
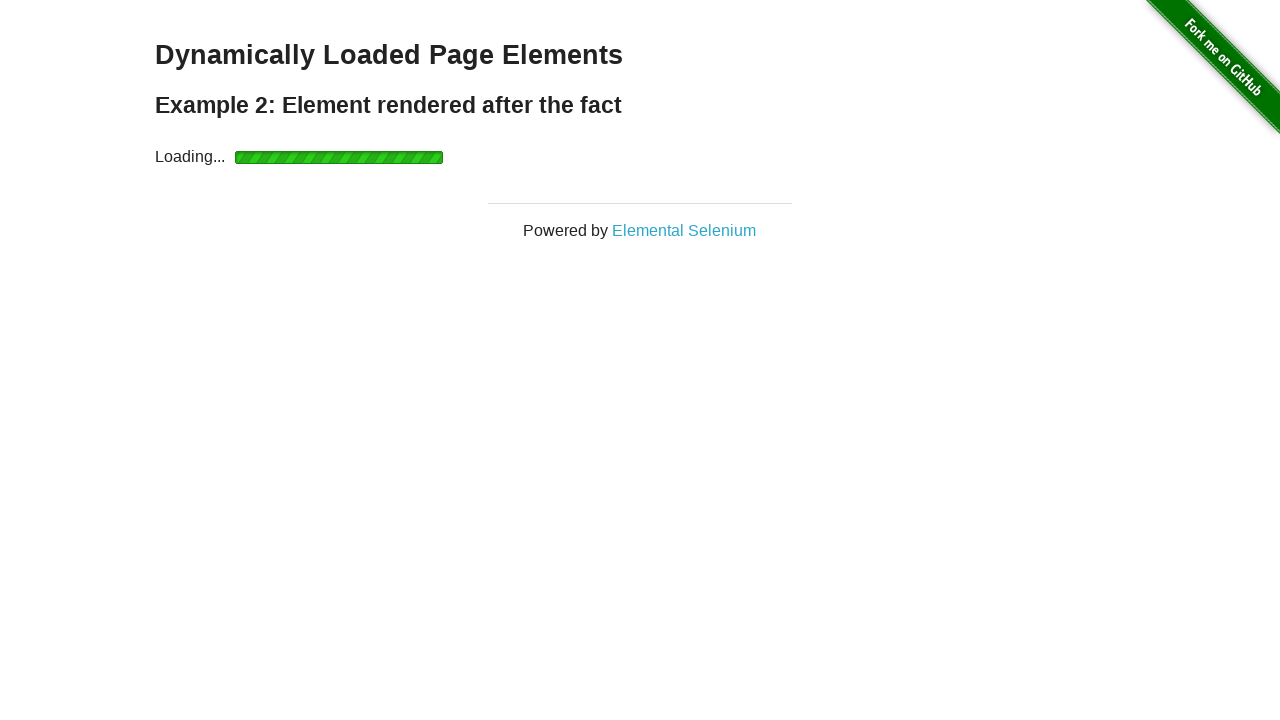

Waited for finish element to become visible
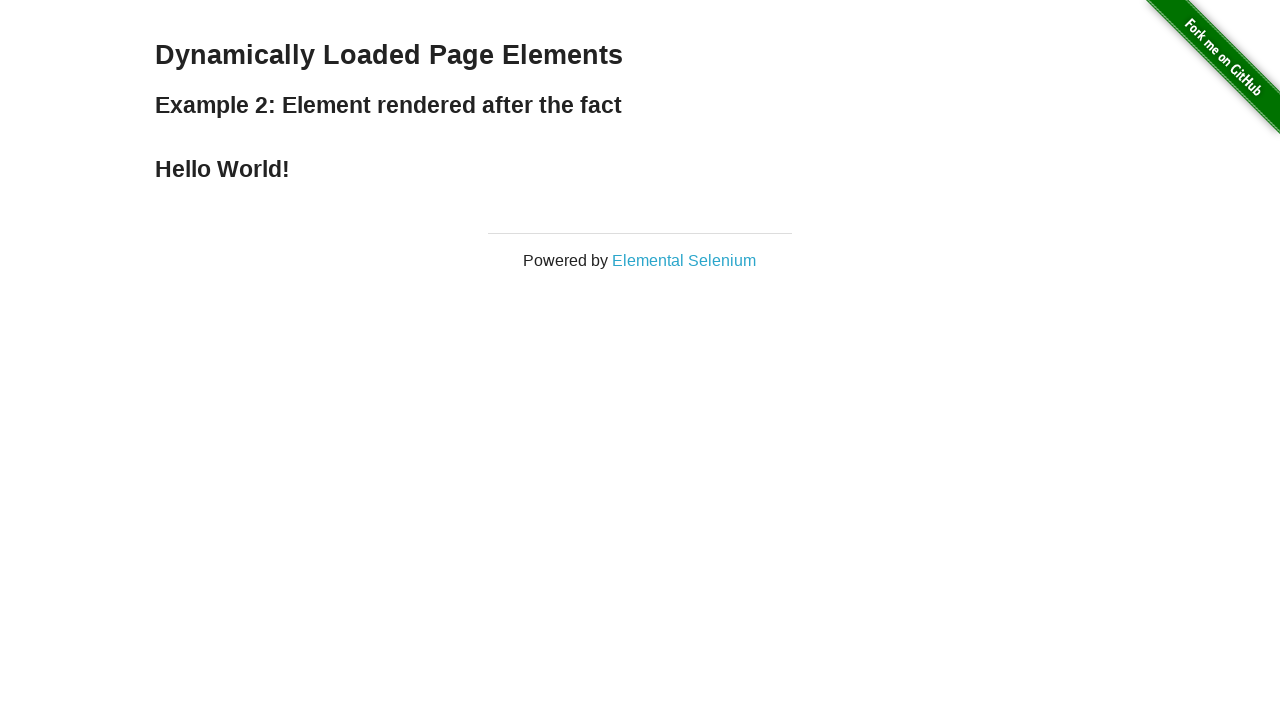

Verified finish text is displayed
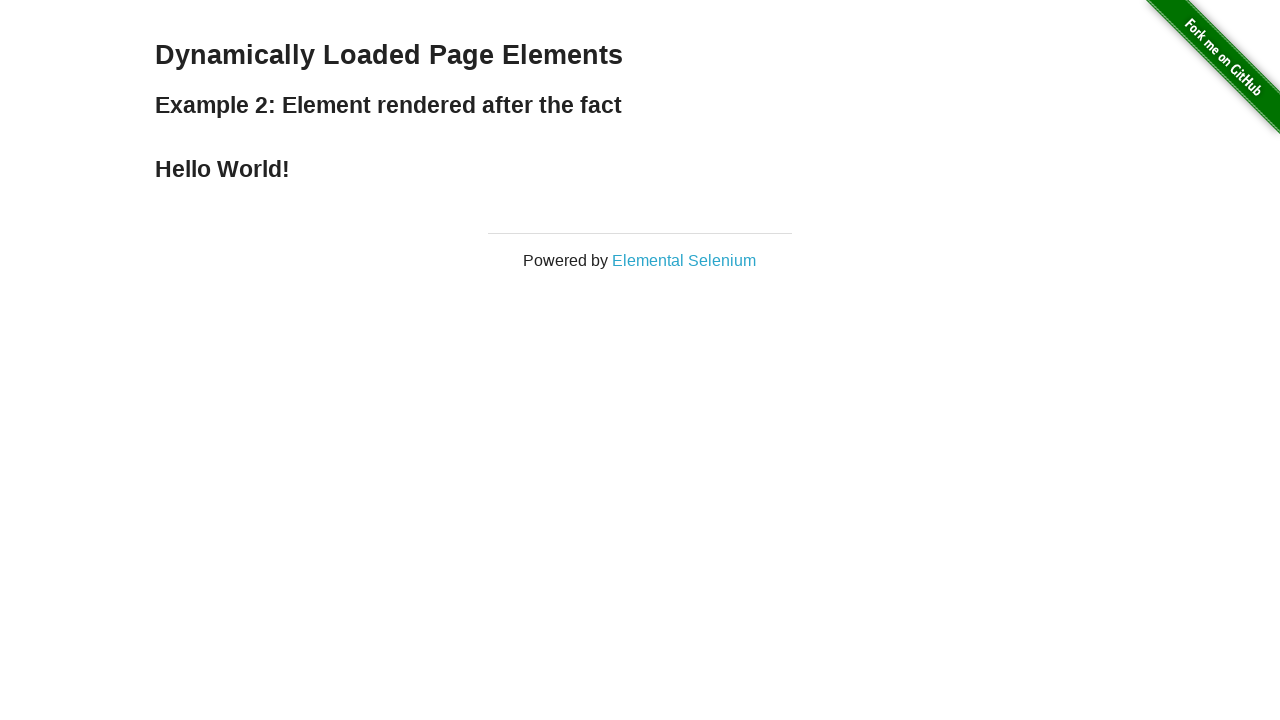

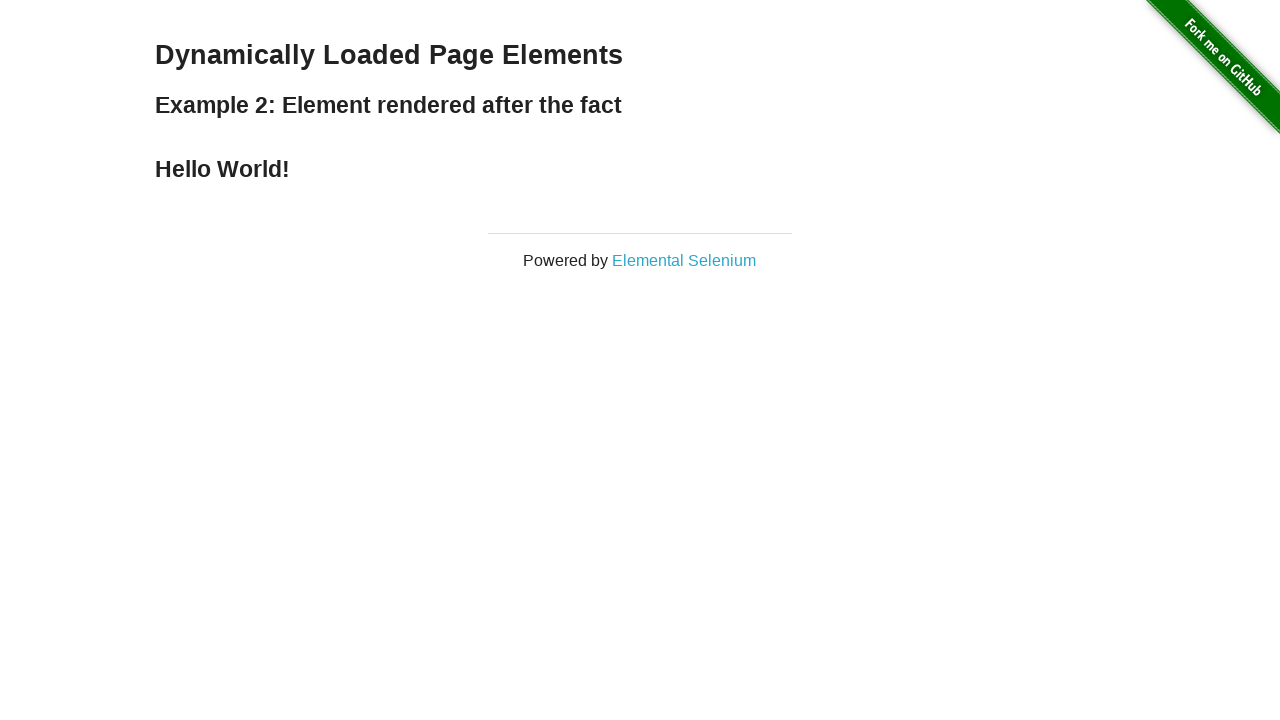